Tests dynamic loading by clicking Start button and waiting for Hello World text to appear using element visibility wait.

Starting URL: https://the-internet.herokuapp.com/dynamic_loading/1

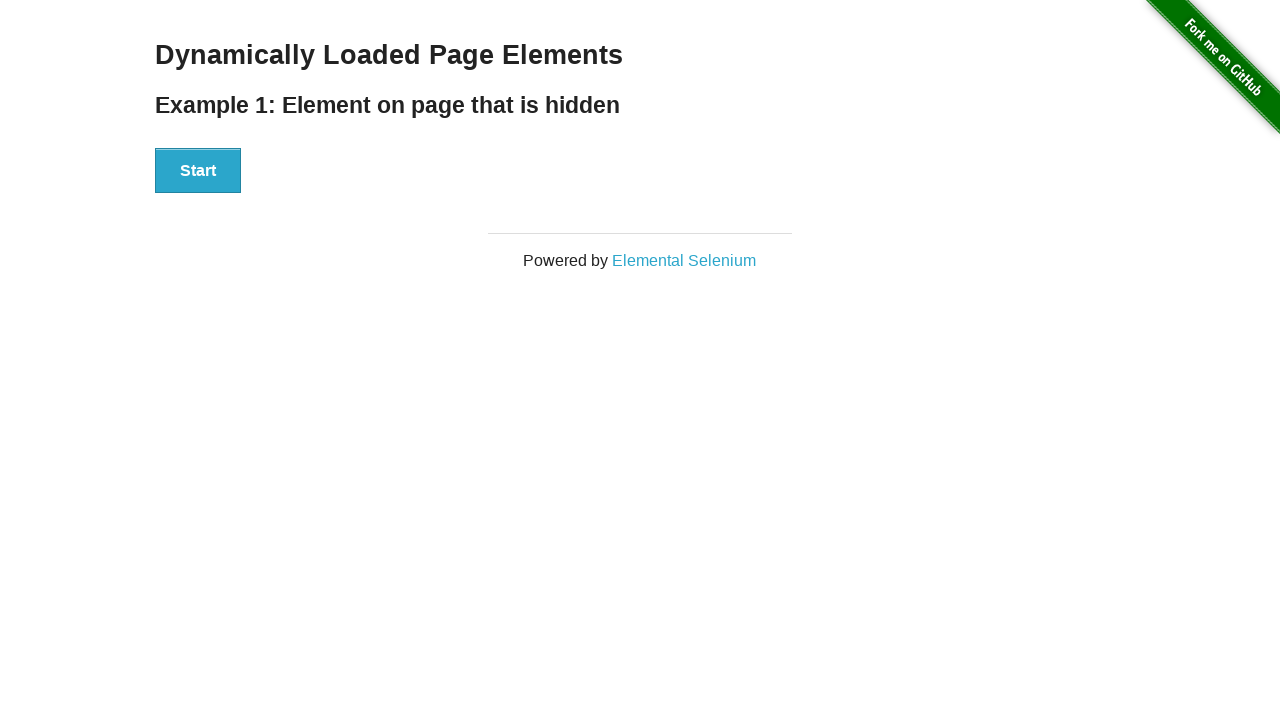

Clicked Start button to trigger dynamic loading at (198, 171) on xpath=//button
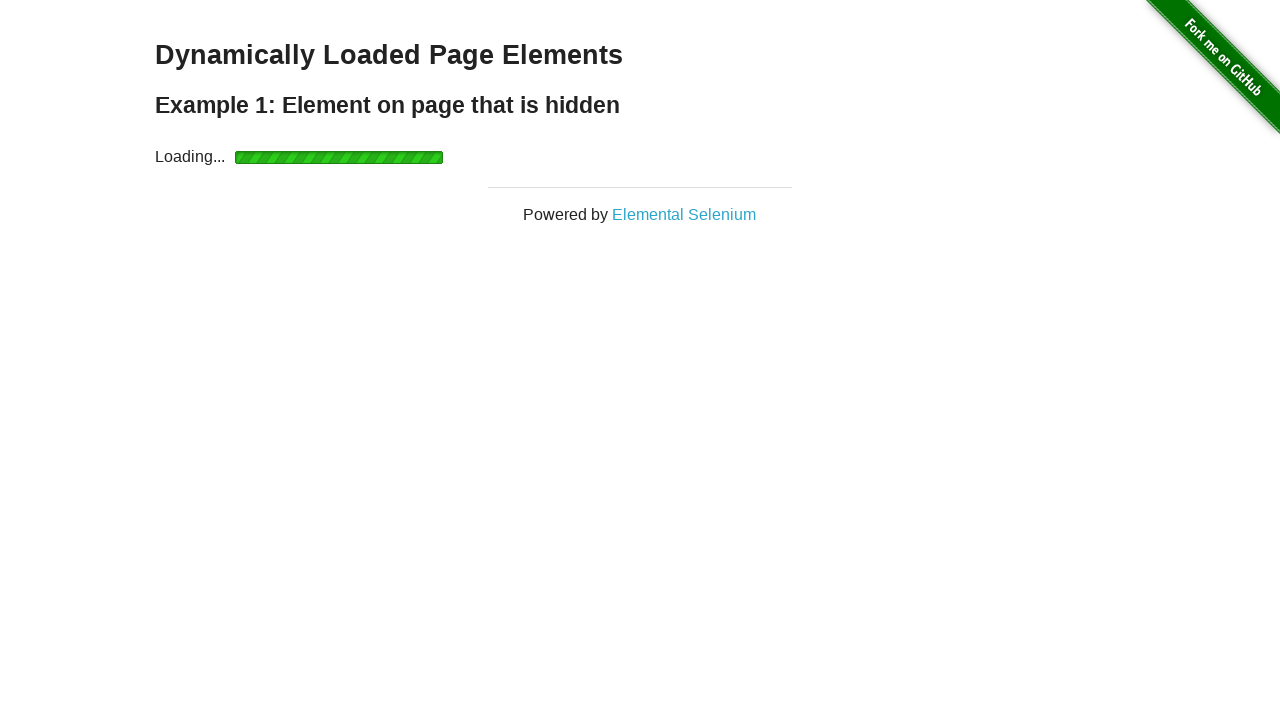

Waited for Hello World text to become visible
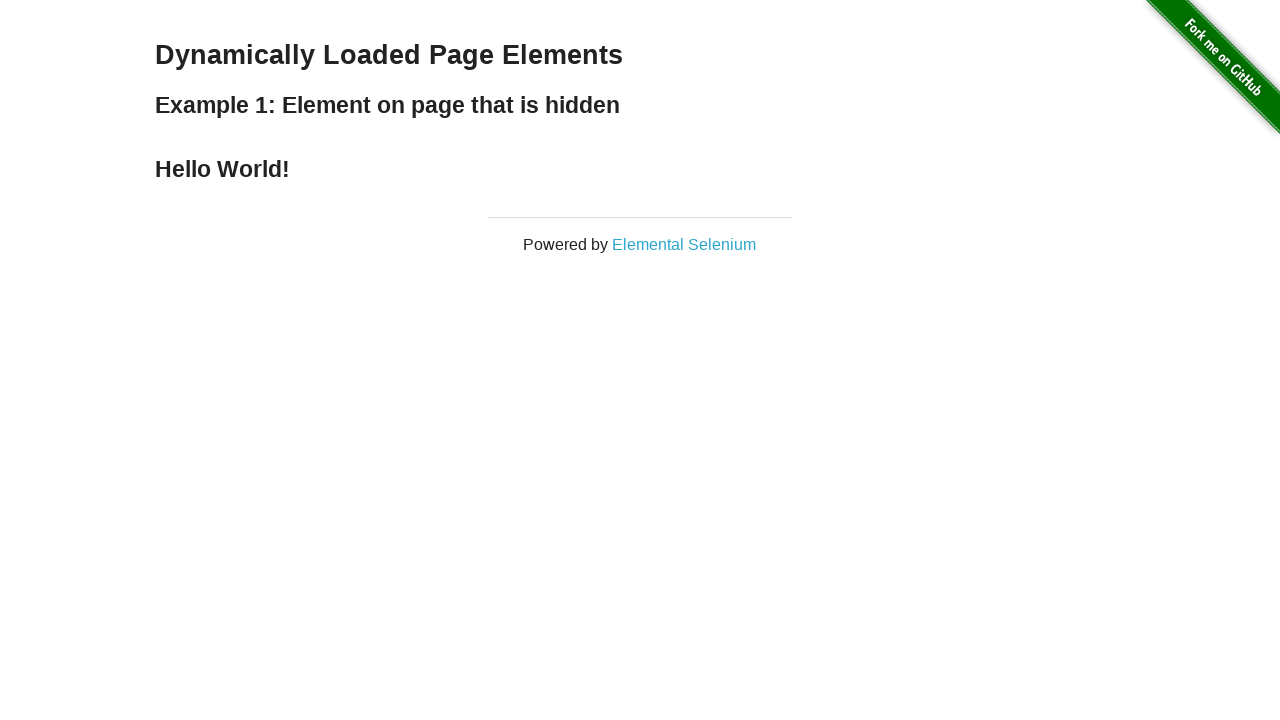

Located the Hello World text element
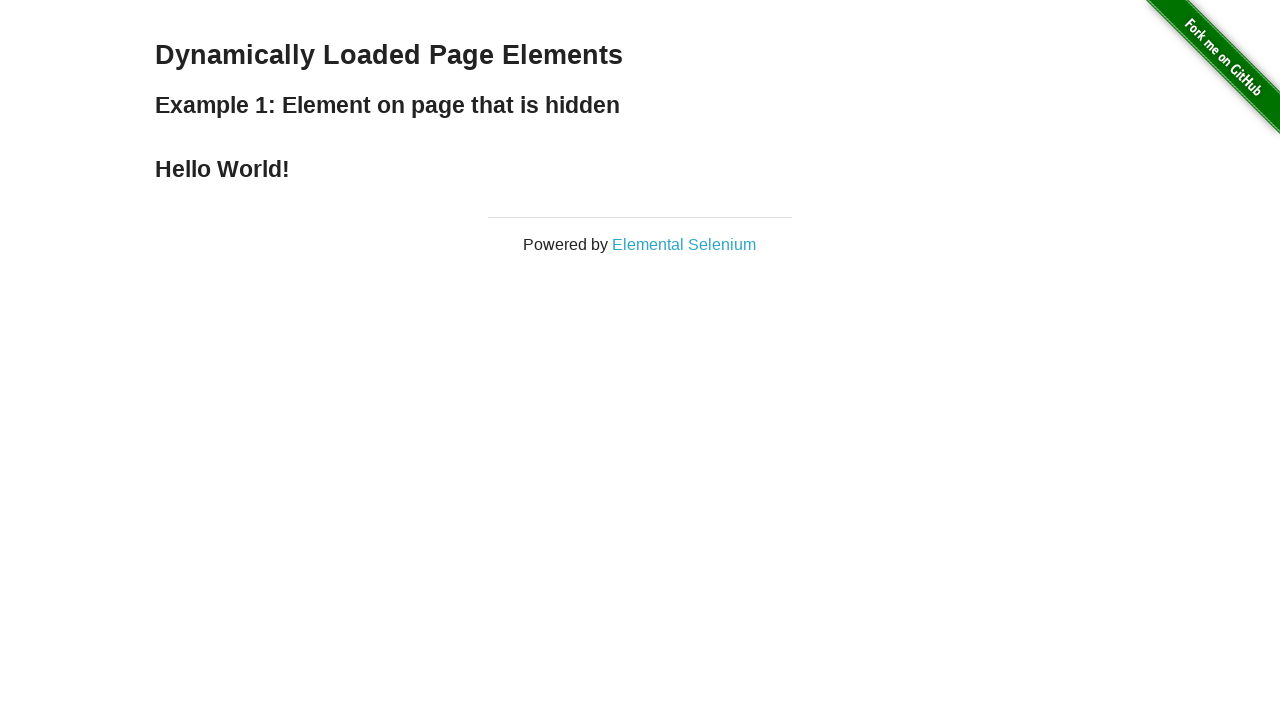

Verified that text content equals 'Hello World!'
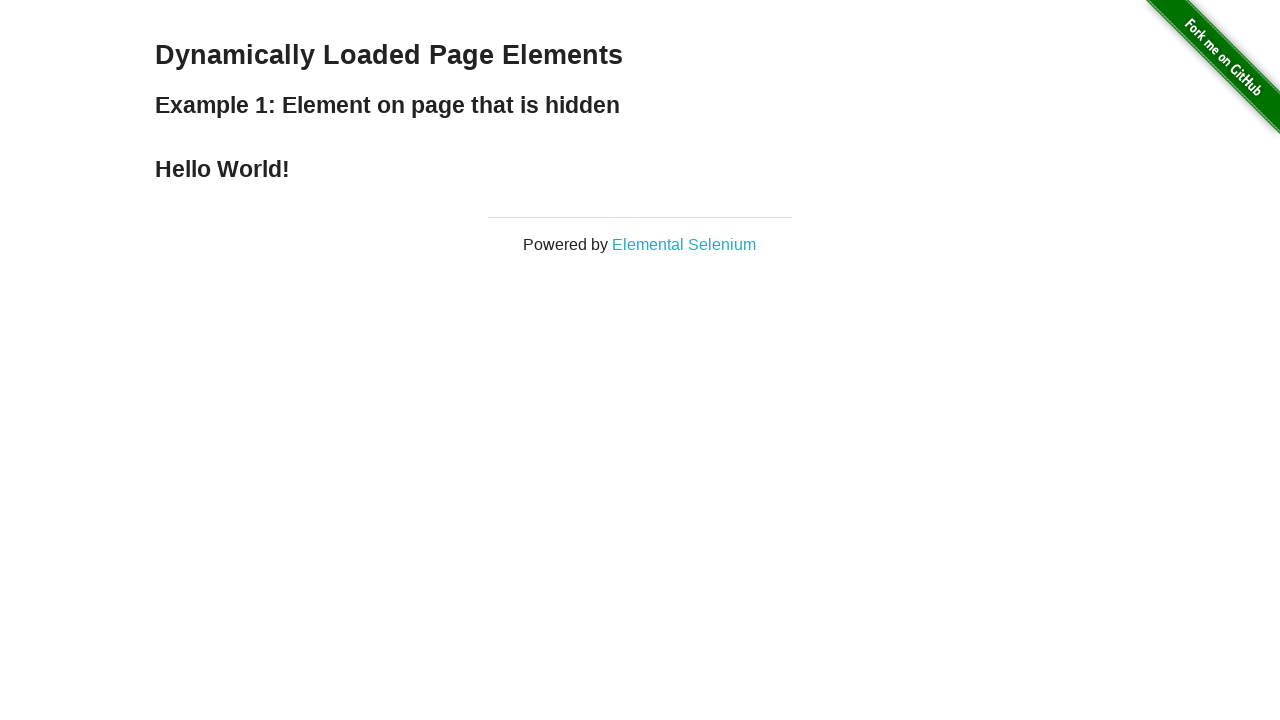

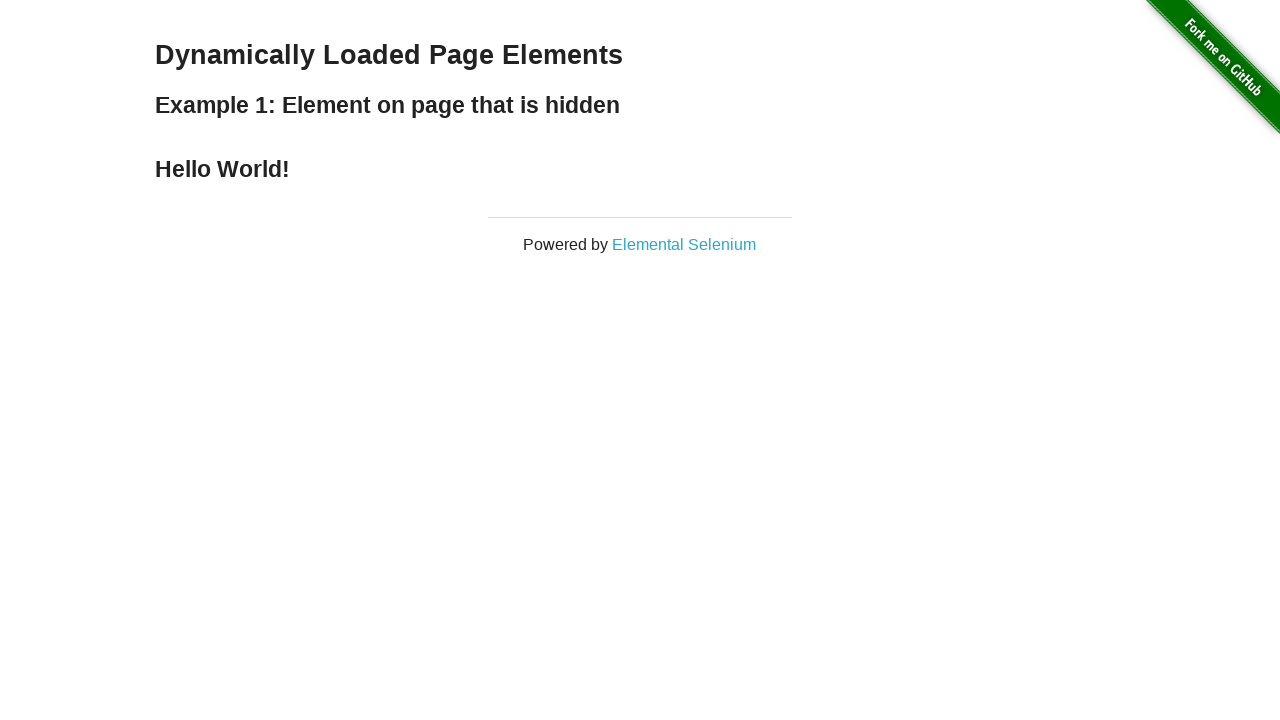